Tests the fuel cost calculator by entering trip distance (100), fuel efficiency (9), and gas price (6), then verifies the calculated fuel liters and cost values.

Starting URL: https://www.calculator.net/fuel-cost-calculator.html

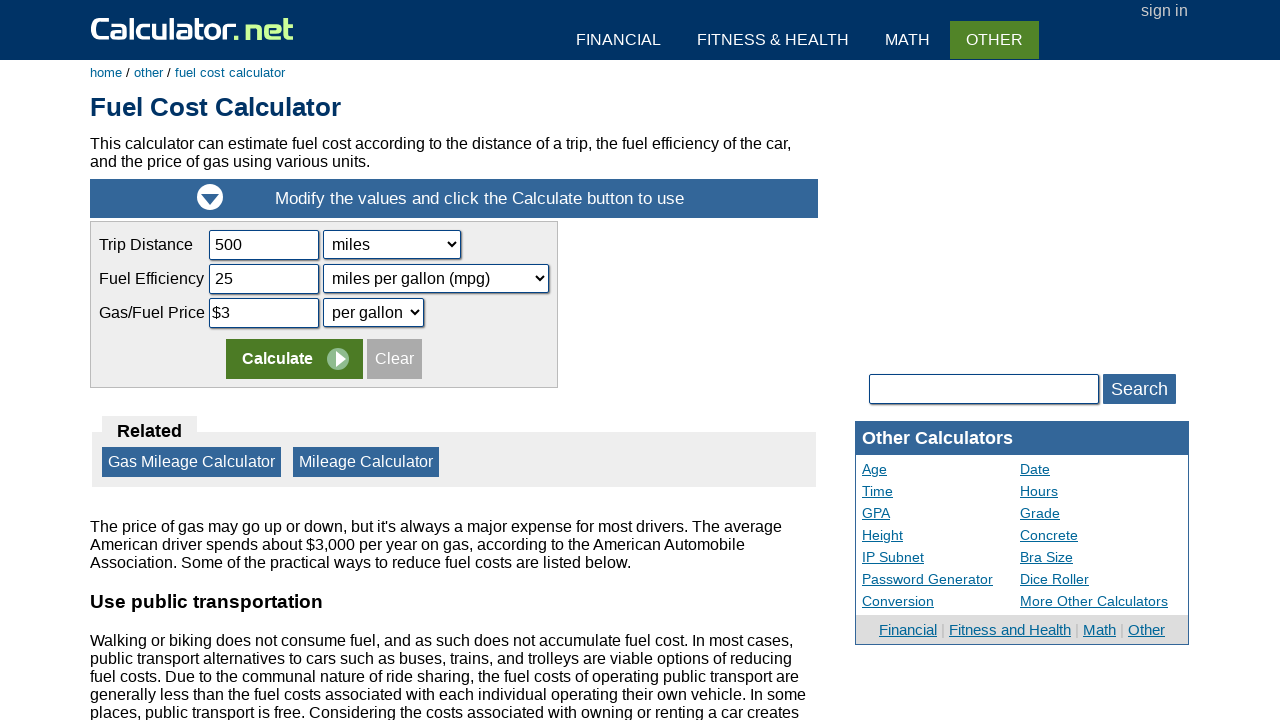

Cleared trip distance field on input[name='tripdistance']
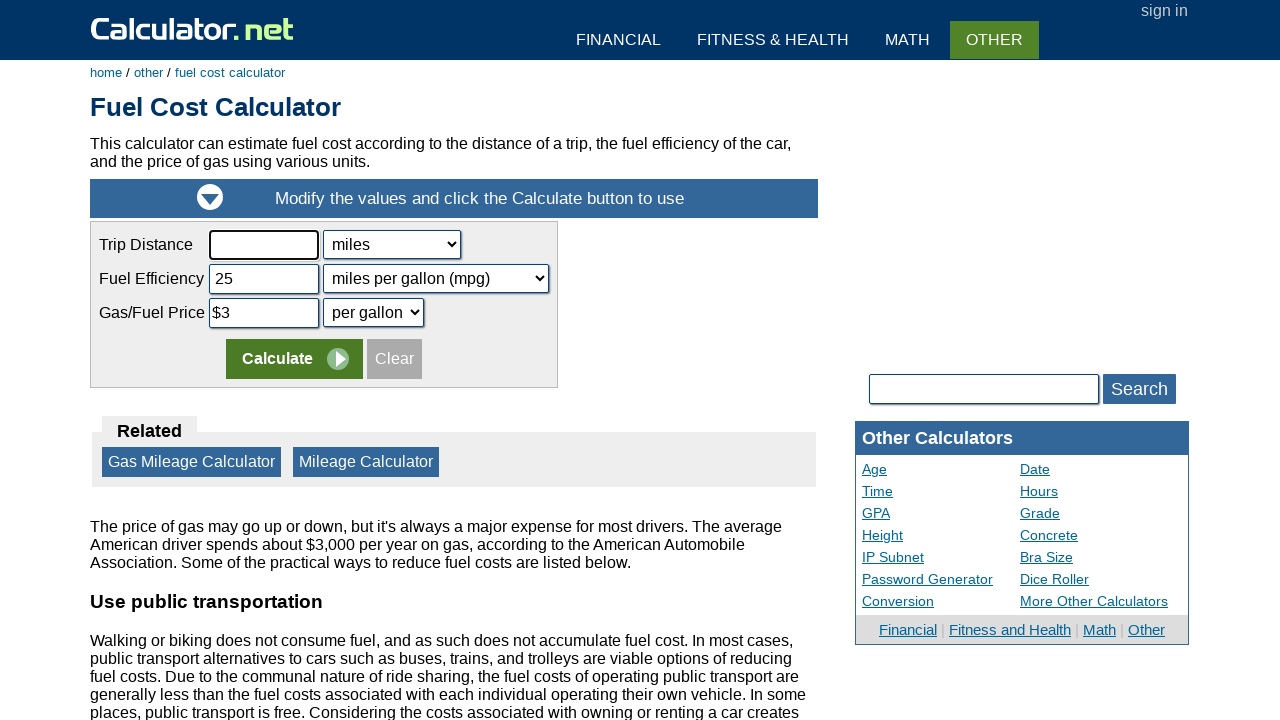

Filled trip distance field with value 100 on input[name='tripdistance']
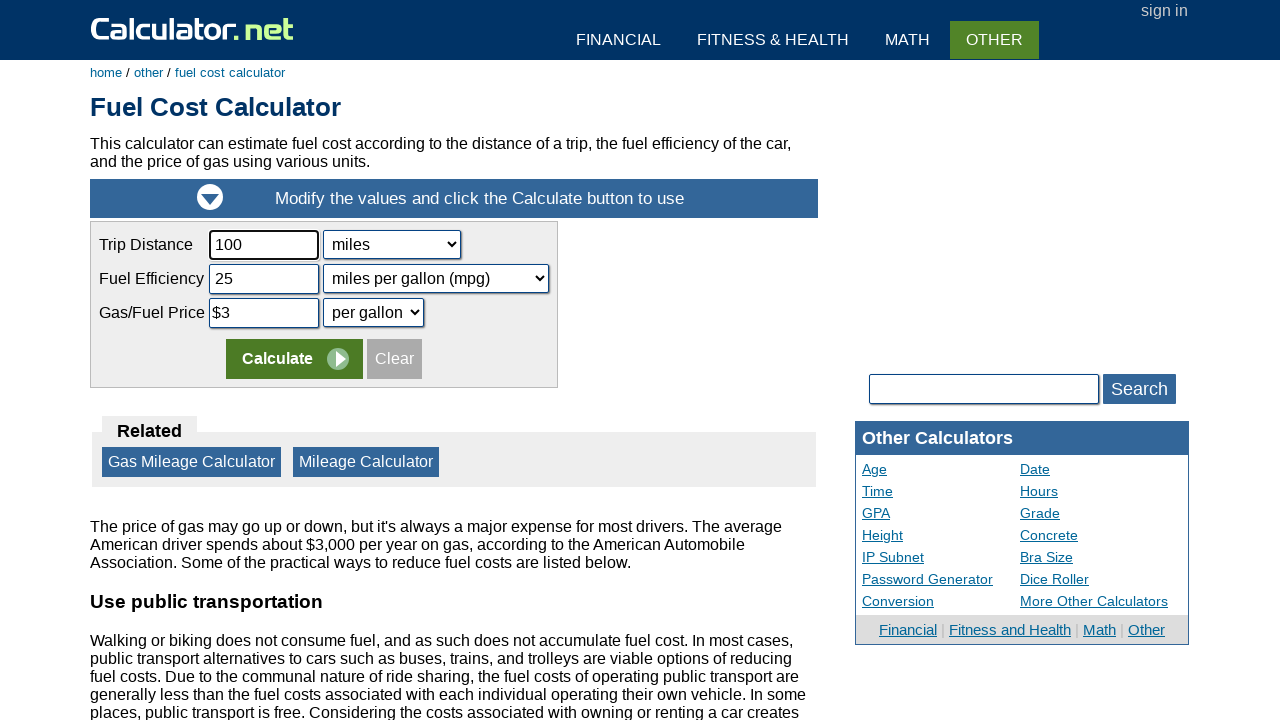

Cleared fuel efficiency field on input[name='fuelefficiency']
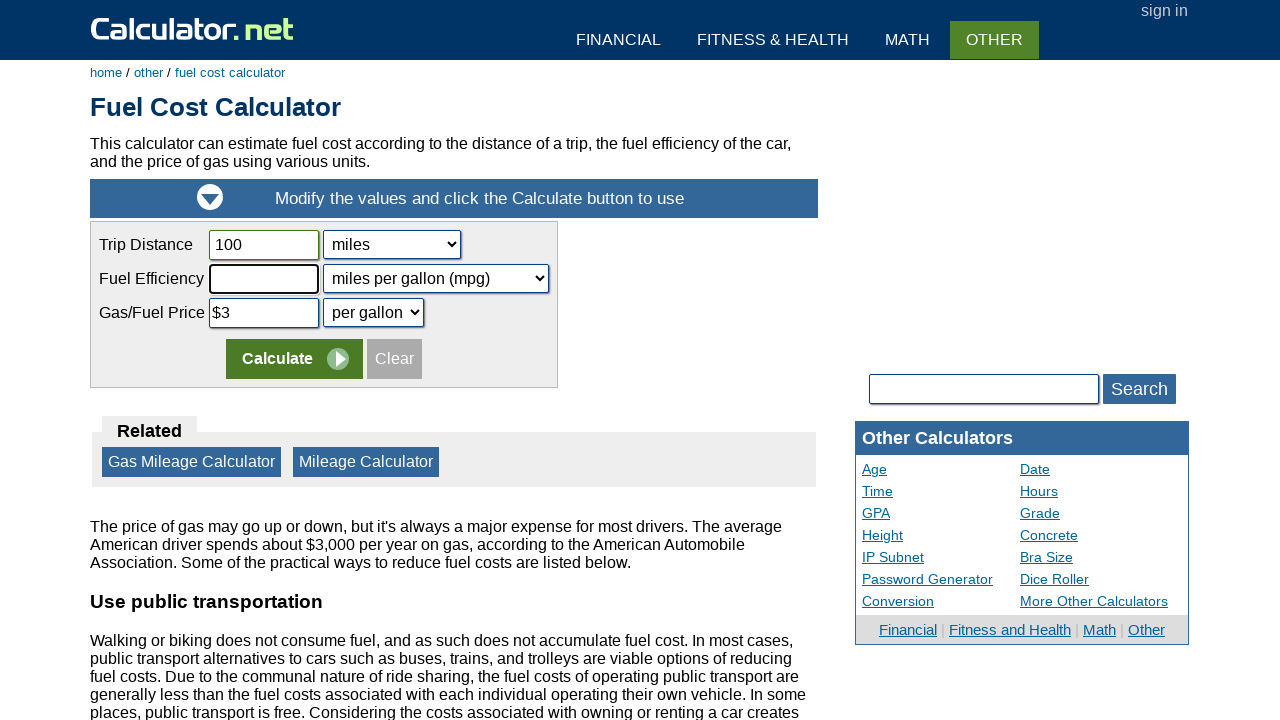

Filled fuel efficiency field with value 9 on input[name='fuelefficiency']
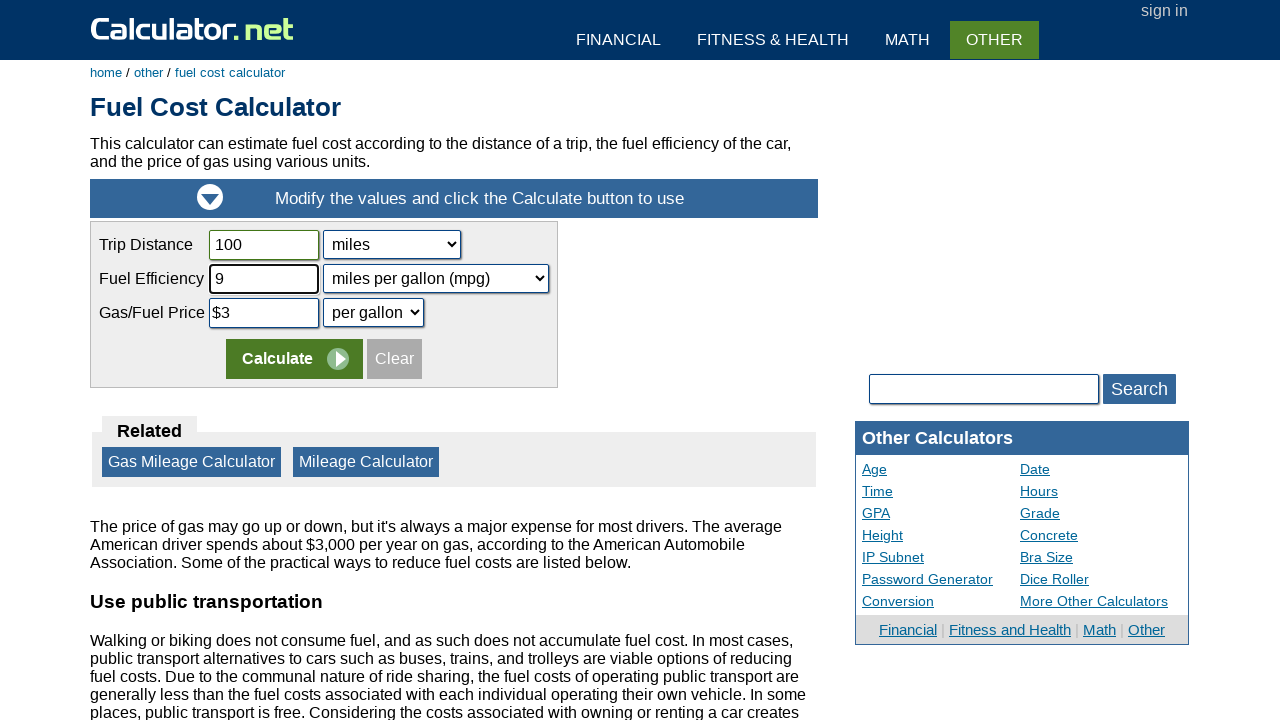

Cleared gas price field on input[name='gasprice']
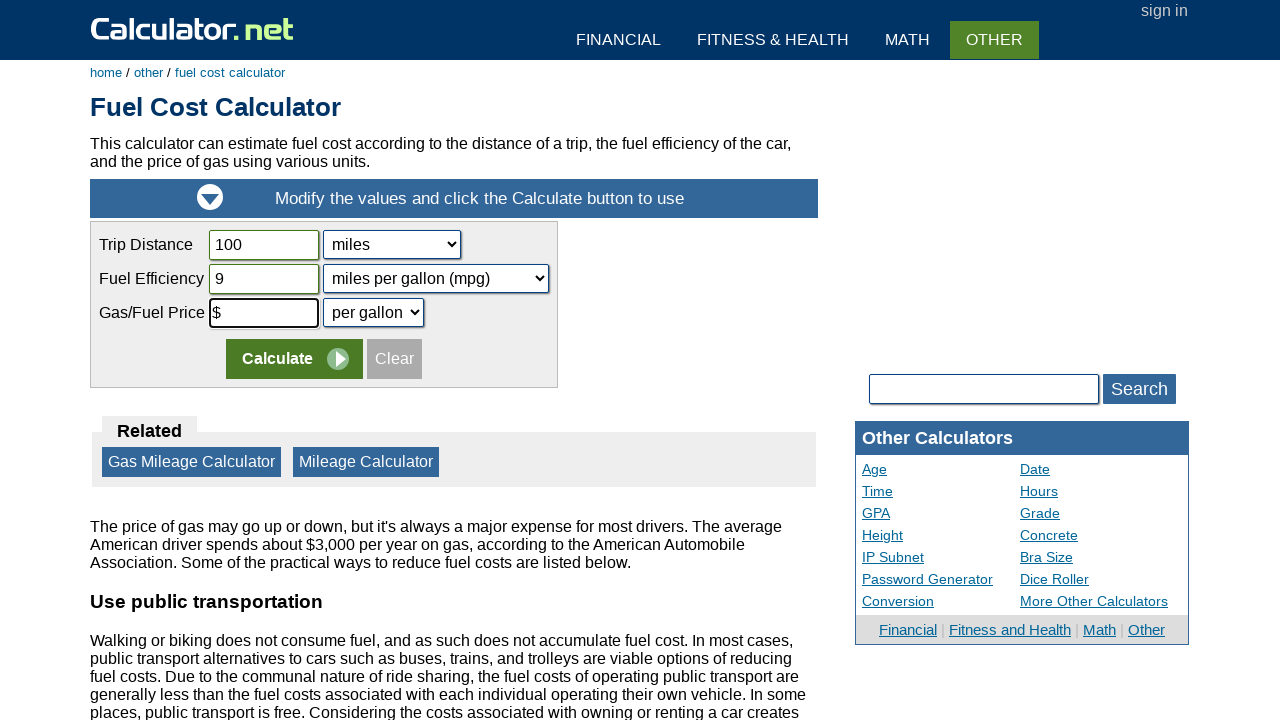

Filled gas price field with value 6 on input[name='gasprice']
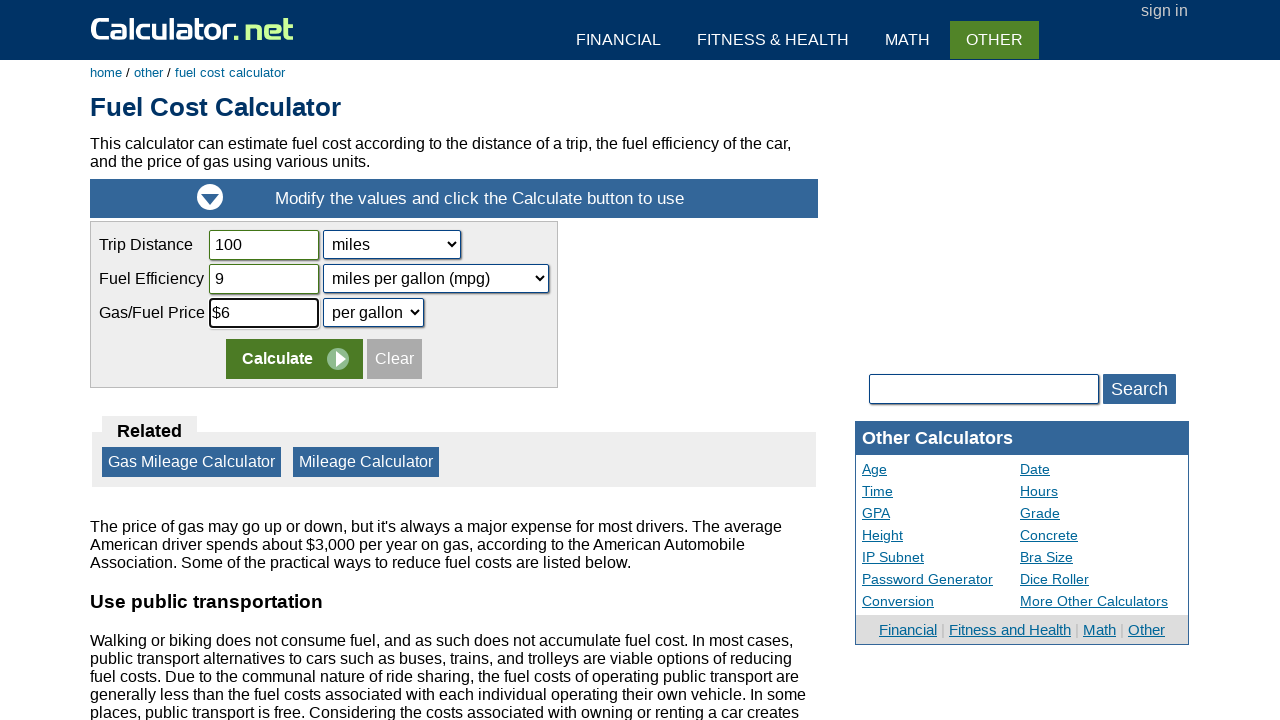

Clicked Calculate button to compute fuel cost at (294, 359) on input[value='Calculate']
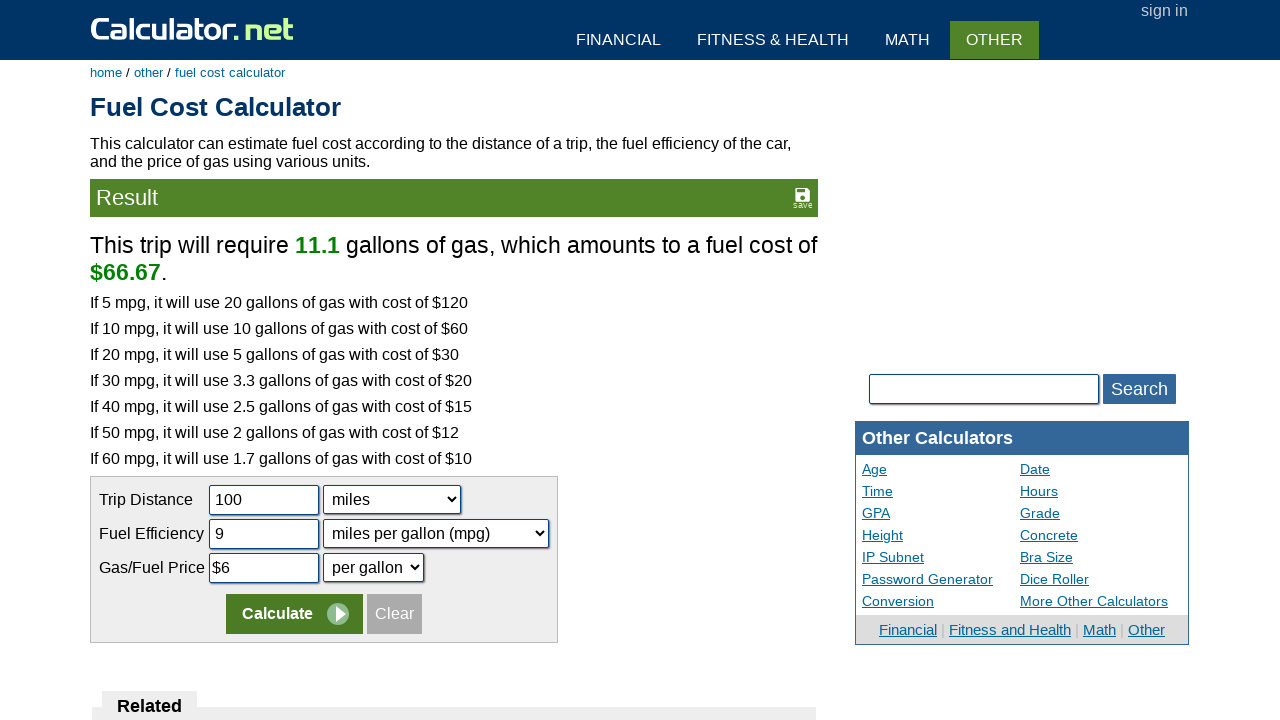

Waited for calculation results to appear
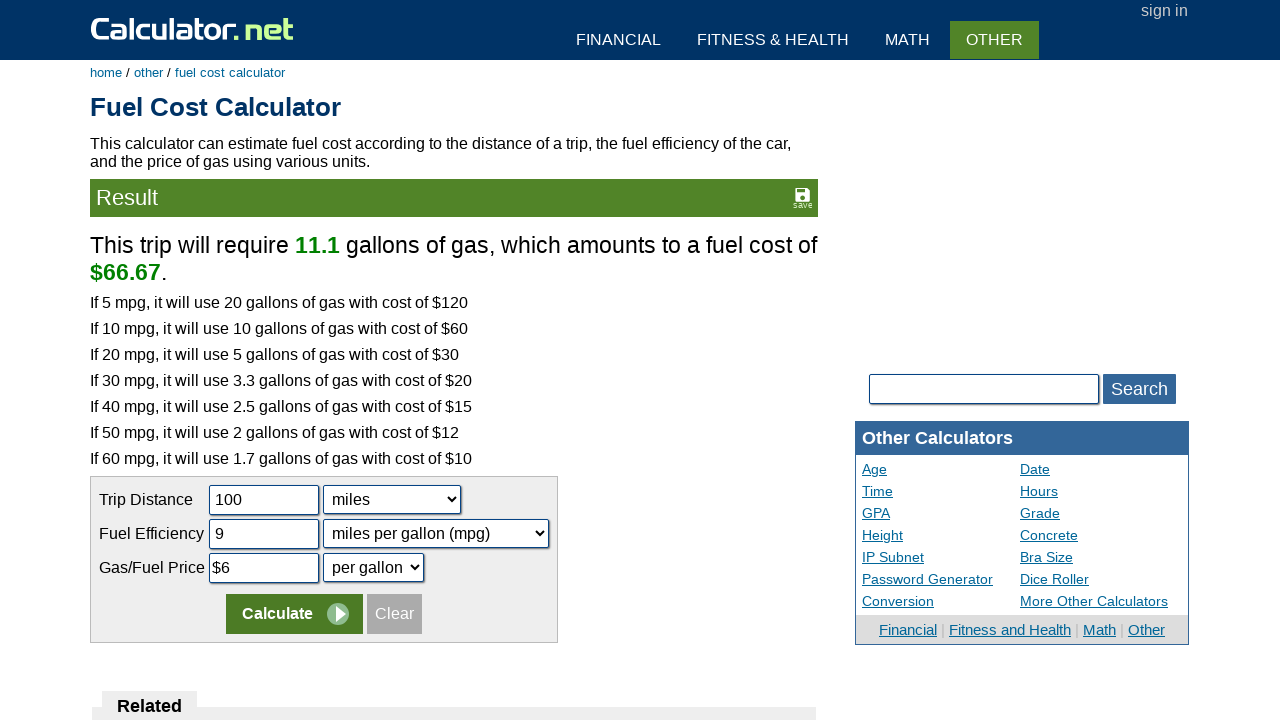

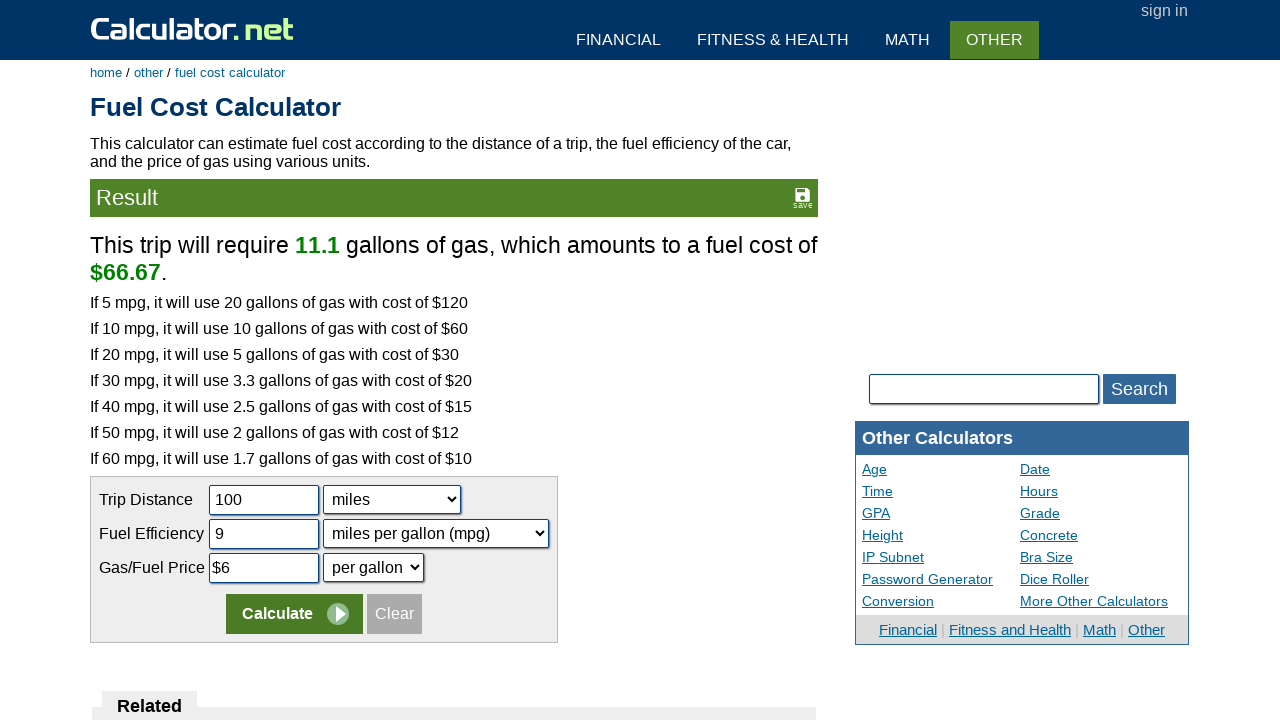